Tests various alert handling scenarios including simple alerts, confirmation dialogs, sweet alerts, and prompt alerts on a practice page

Starting URL: https://leafground.com/alert.xhtml

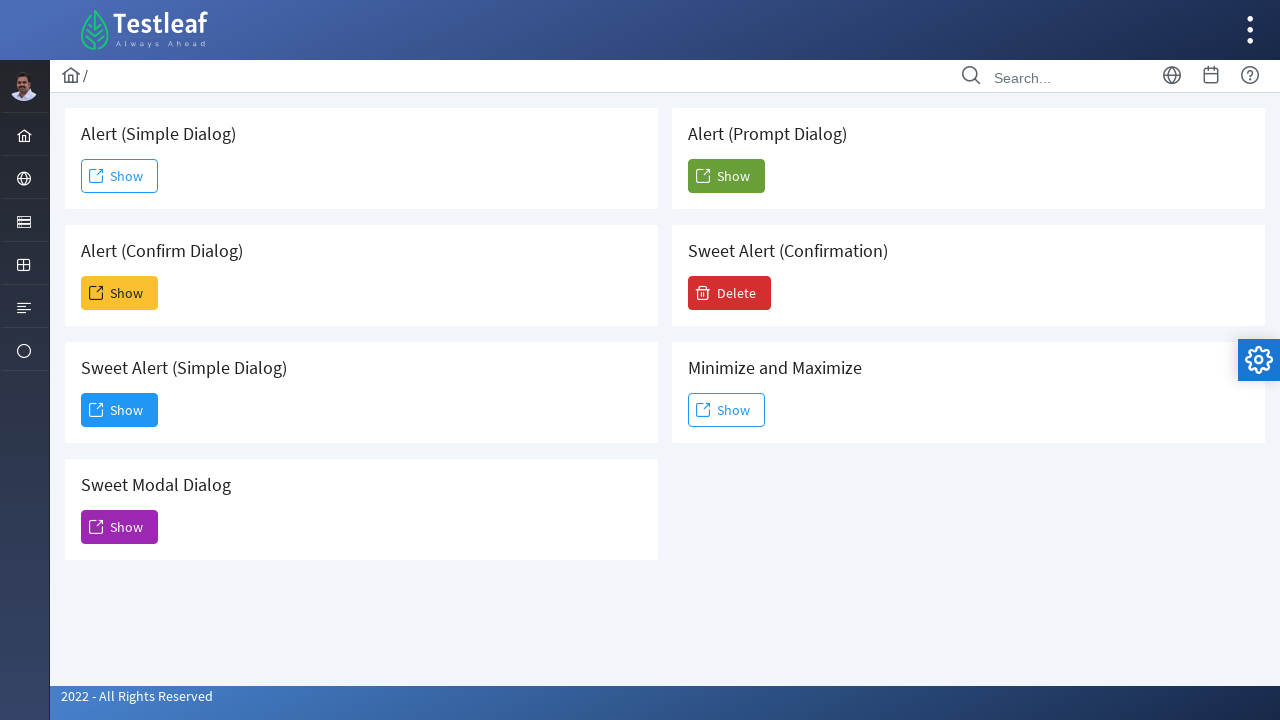

Clicked 'Show' button to display simple alert at (120, 176) on (//span[text()='Show'])[1]
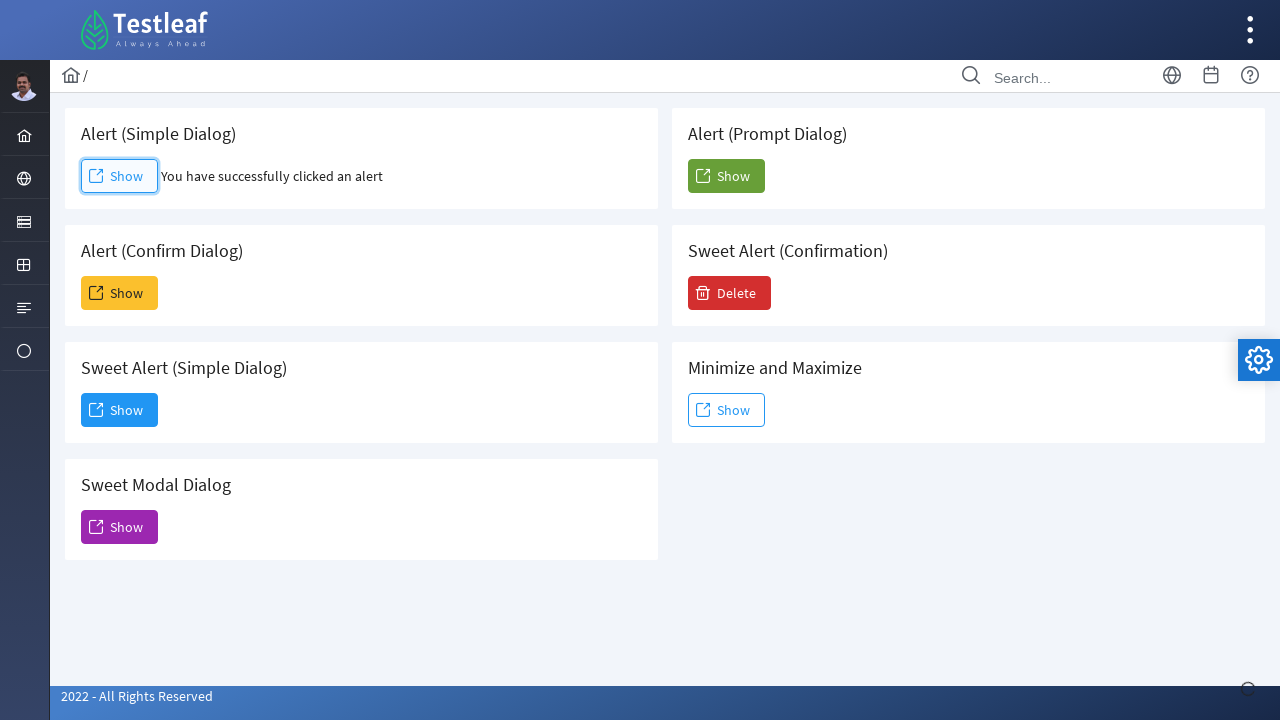

Set up dialog handler to accept simple alert
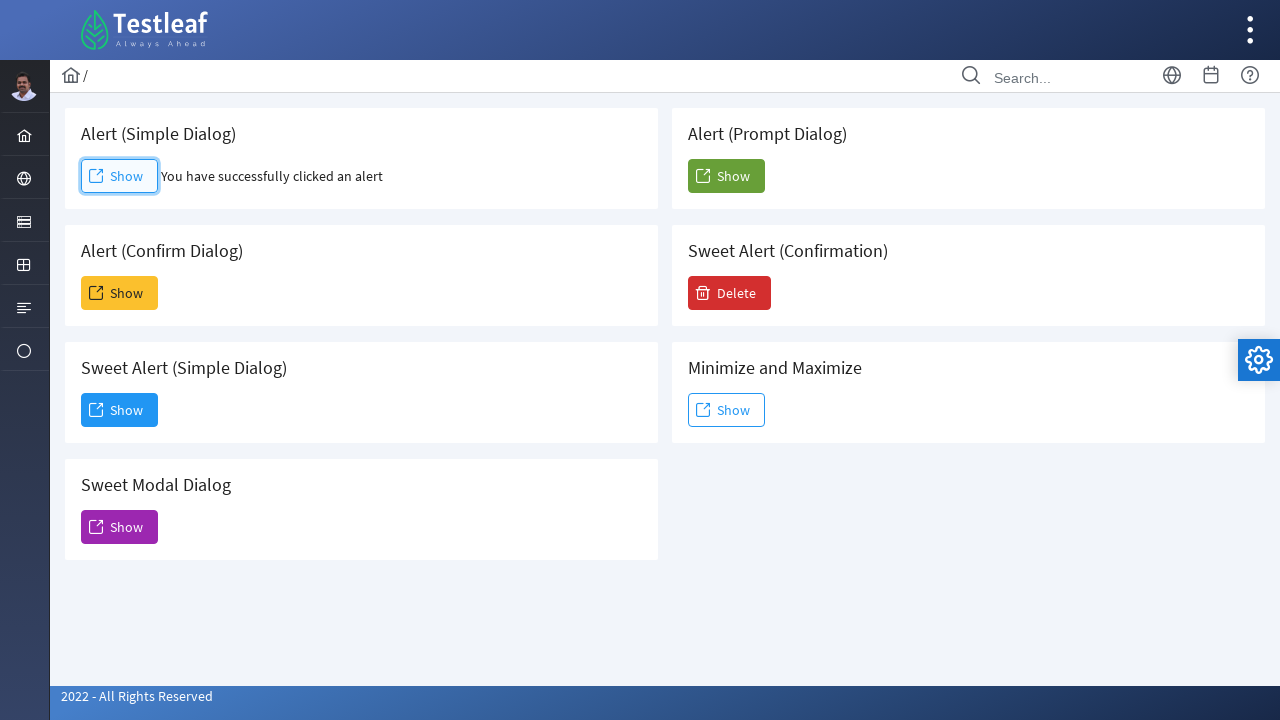

Clicked 'Show' button to display confirmation dialog at (120, 293) on (//span[text()='Show'])[2]
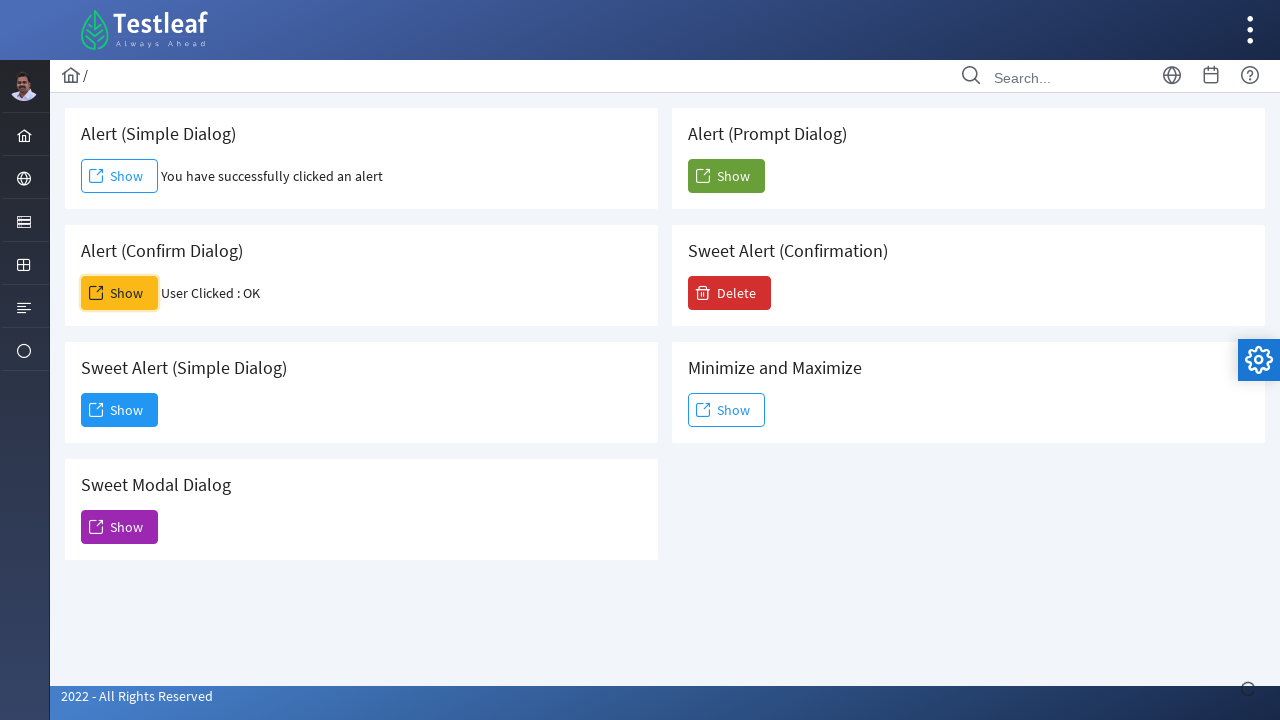

Set up dialog handler to dismiss confirmation dialog
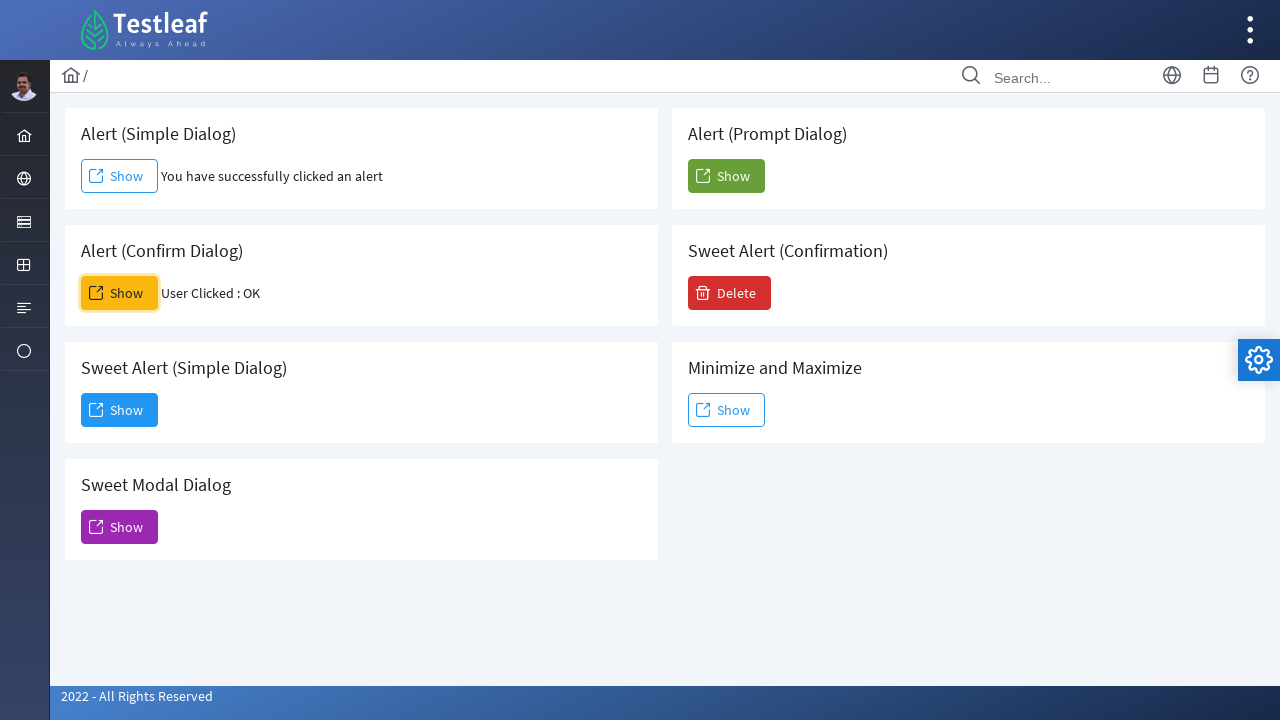

Clicked 'Show' button to display sweet alert at (120, 410) on (//span[text()='Show'])[3]
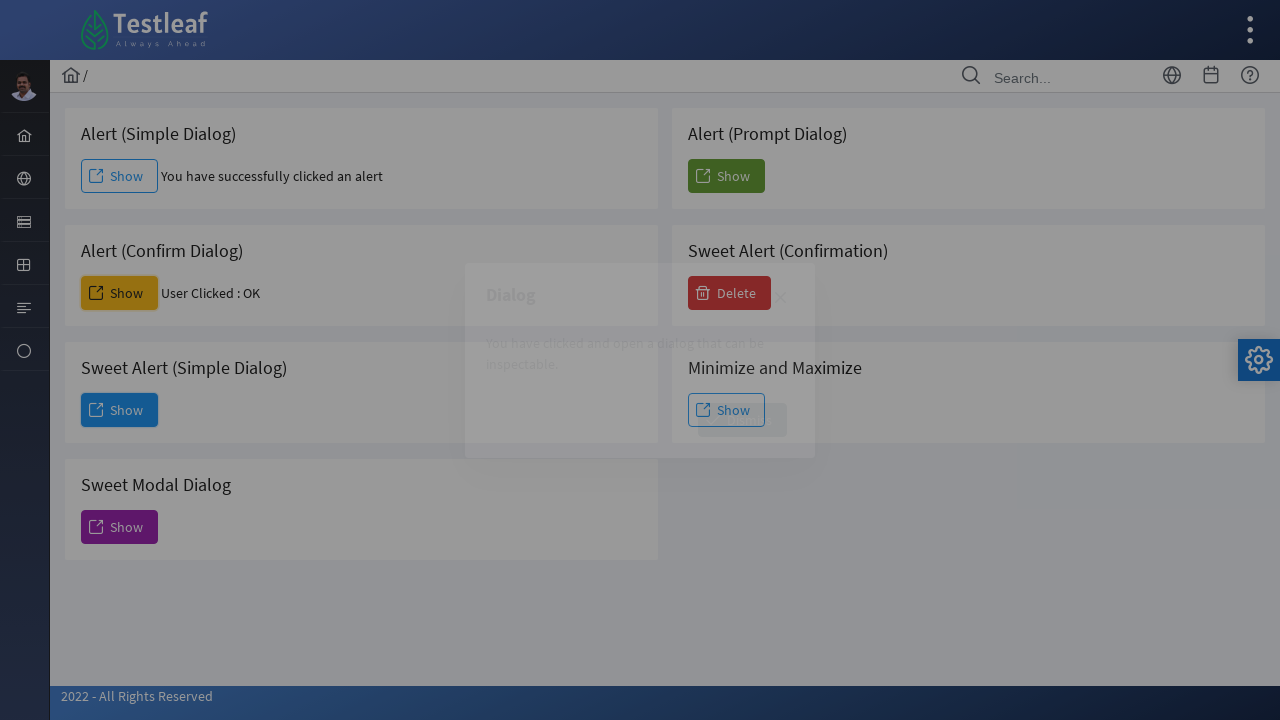

Clicked 'Dismiss' button on sweet alert at (742, 420) on xpath=//span[text()='Dismiss']
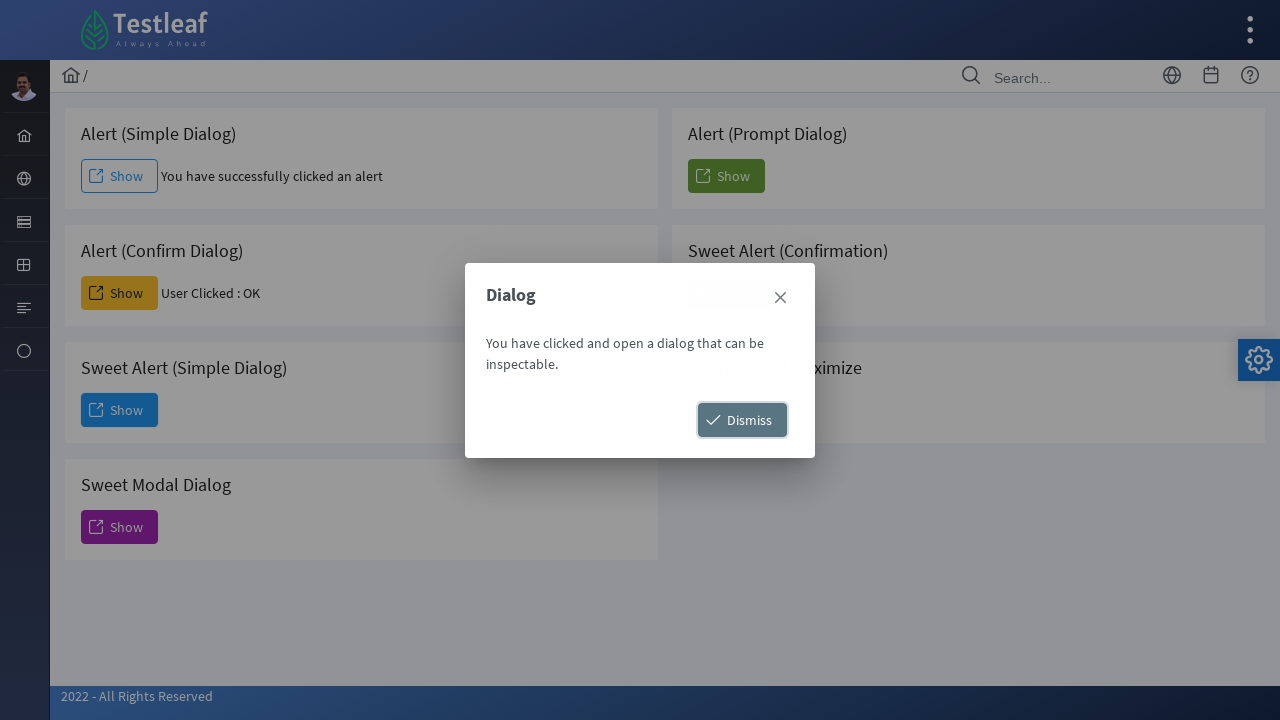

Clicked 'Show' button to display prompt alert at (726, 176) on (//span[text()='Show'])[5]
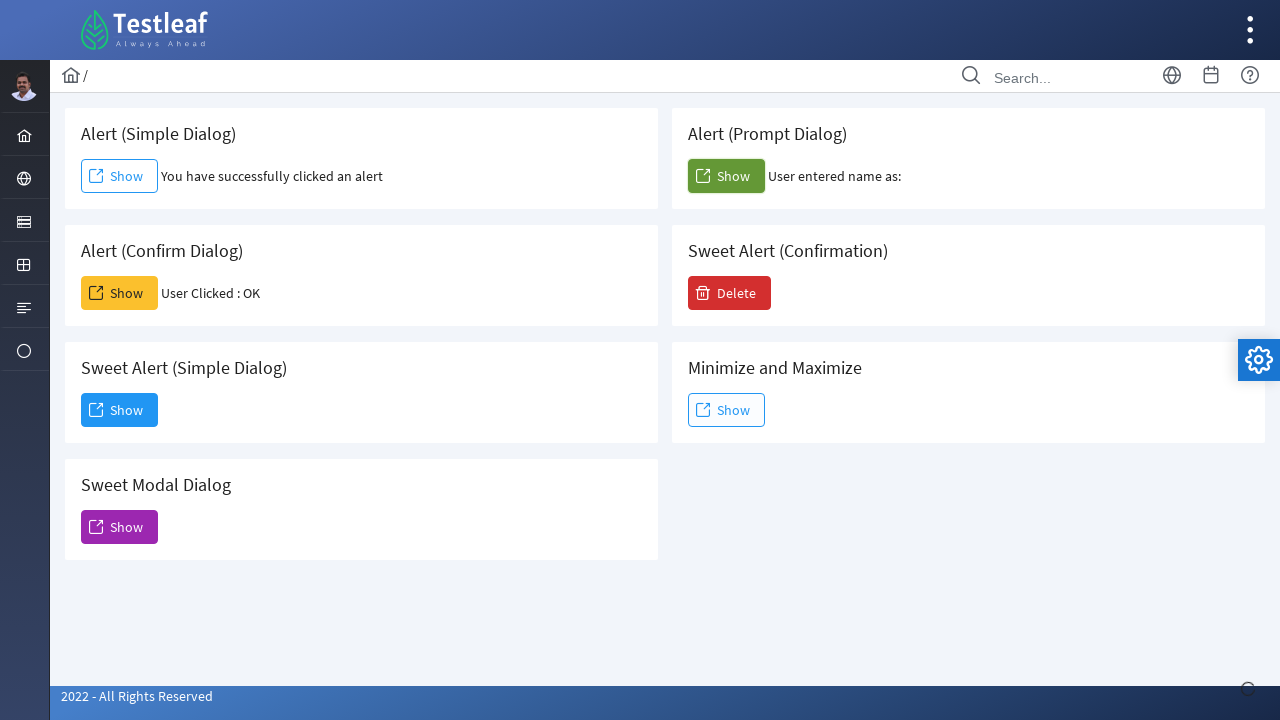

Set up dialog handler to accept prompt alert with text 'Charulatha'
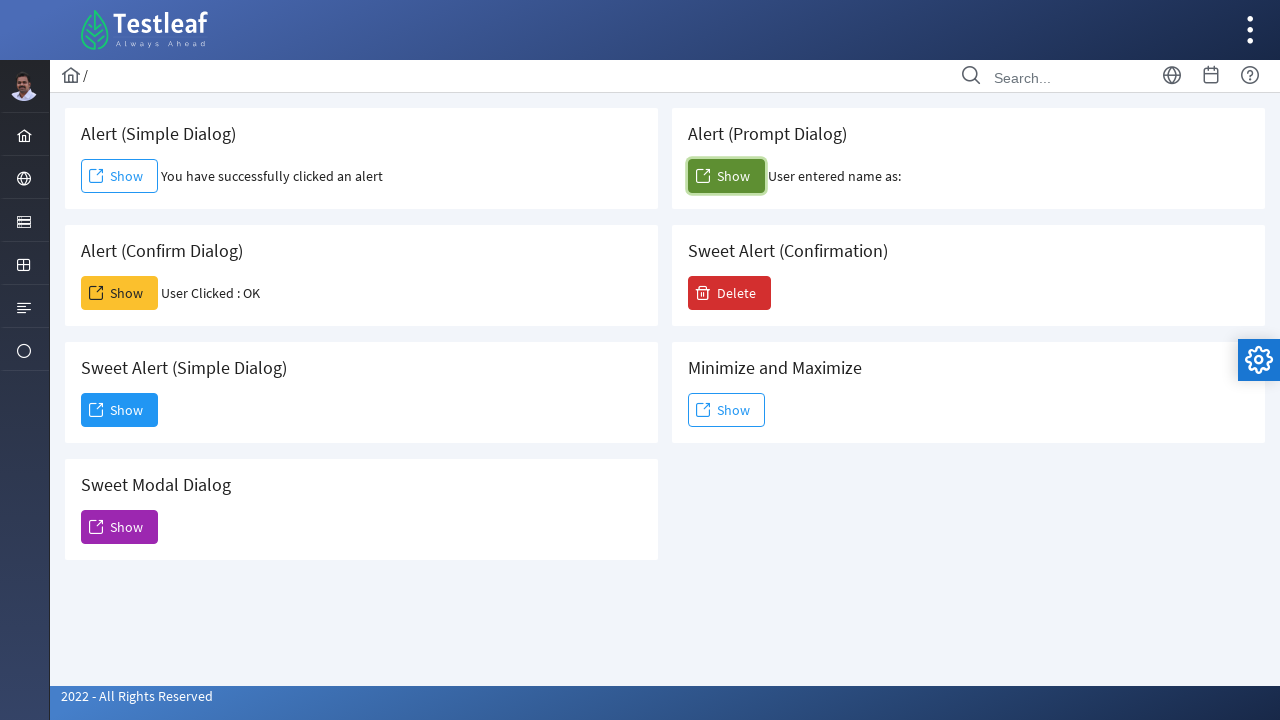

Waited for confirmation result element to appear
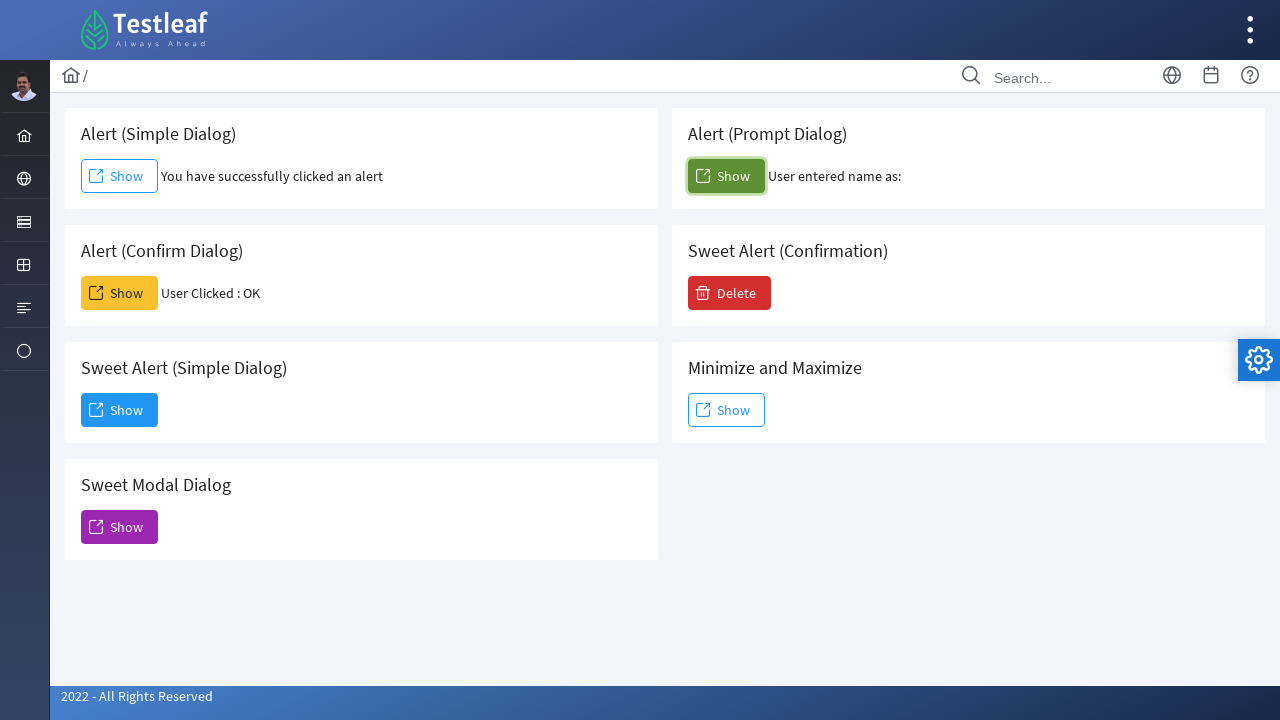

Clicked 'Delete' button at (730, 293) on xpath=//span[text()='Delete']
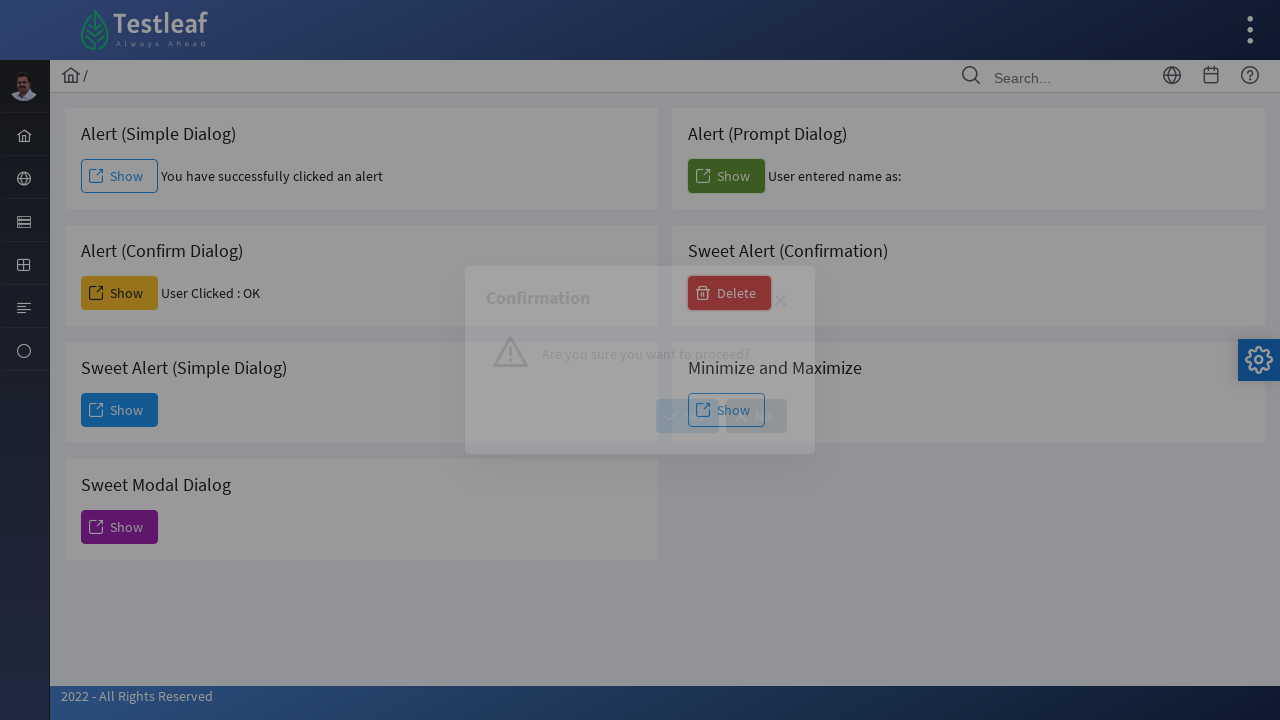

Clicked 'Yes' button to confirm deletion at (688, 416) on xpath=//span[text()='Yes']
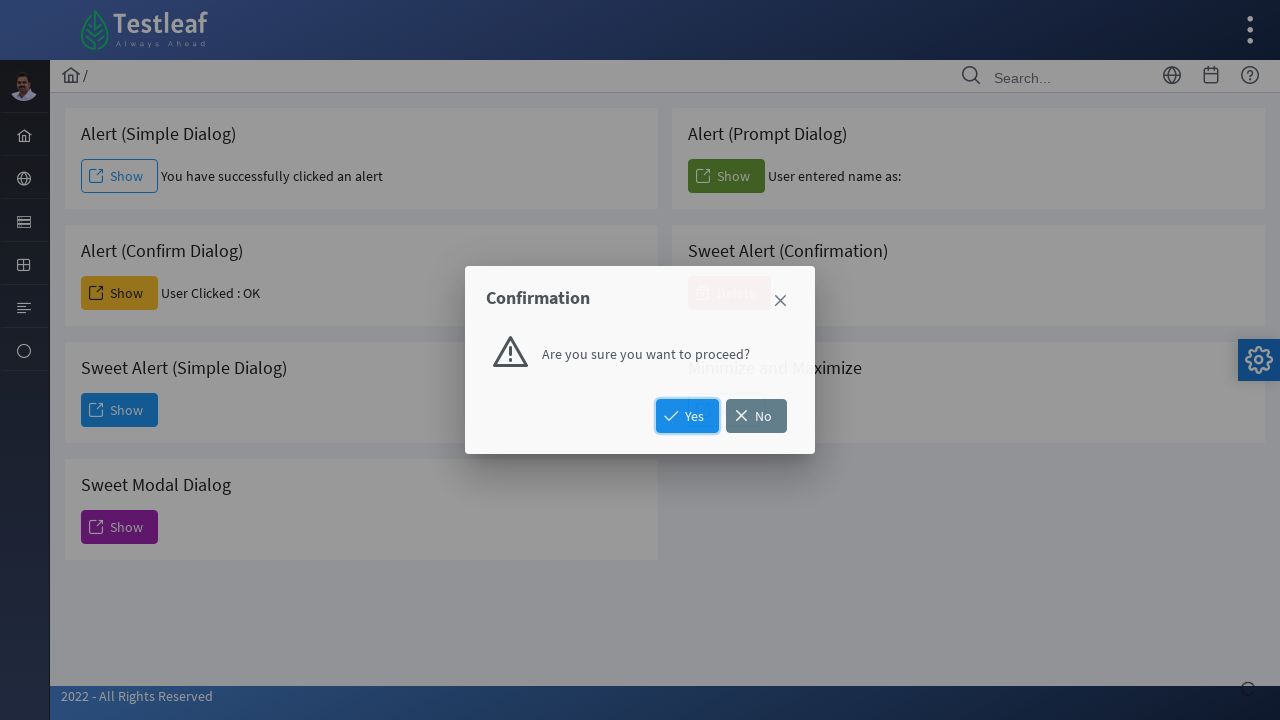

Clicked 'Show' button to display modal dialog at (726, 410) on (//span[text()='Show'])[6]
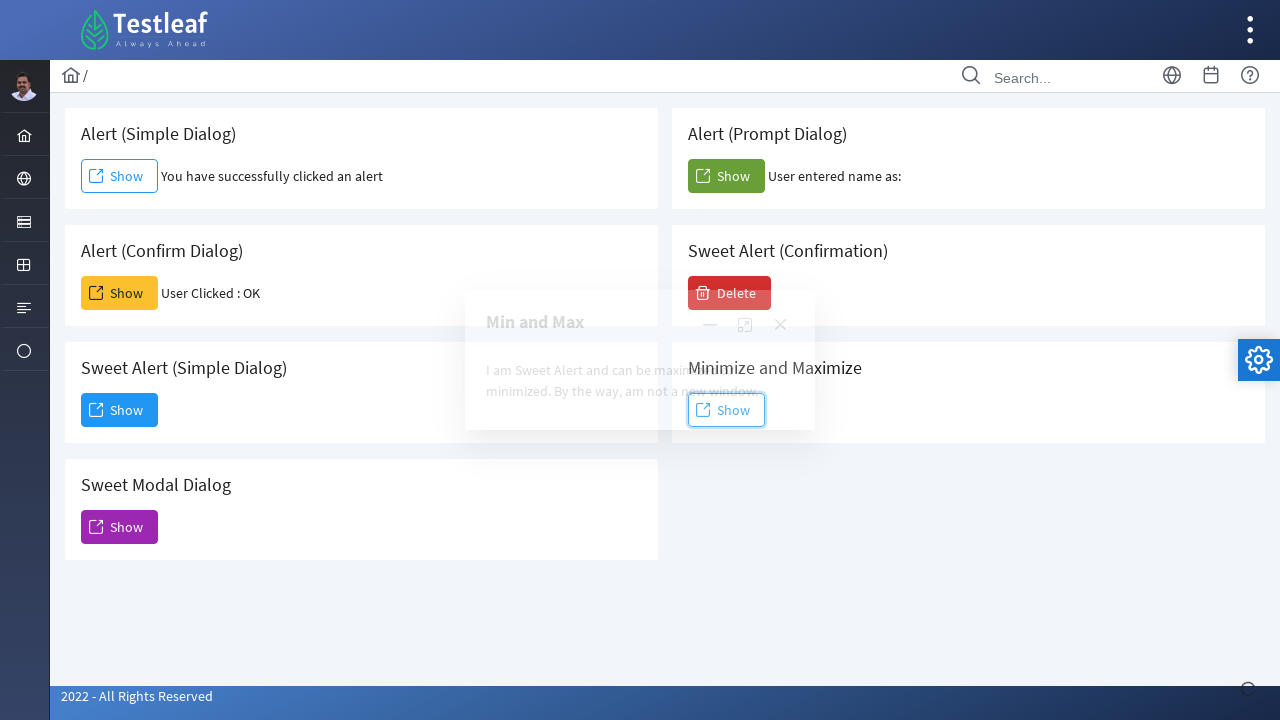

Clicked external link icon to close modal dialog at (745, 325) on xpath=//span[@class='ui-icon ui-icon-extlink']
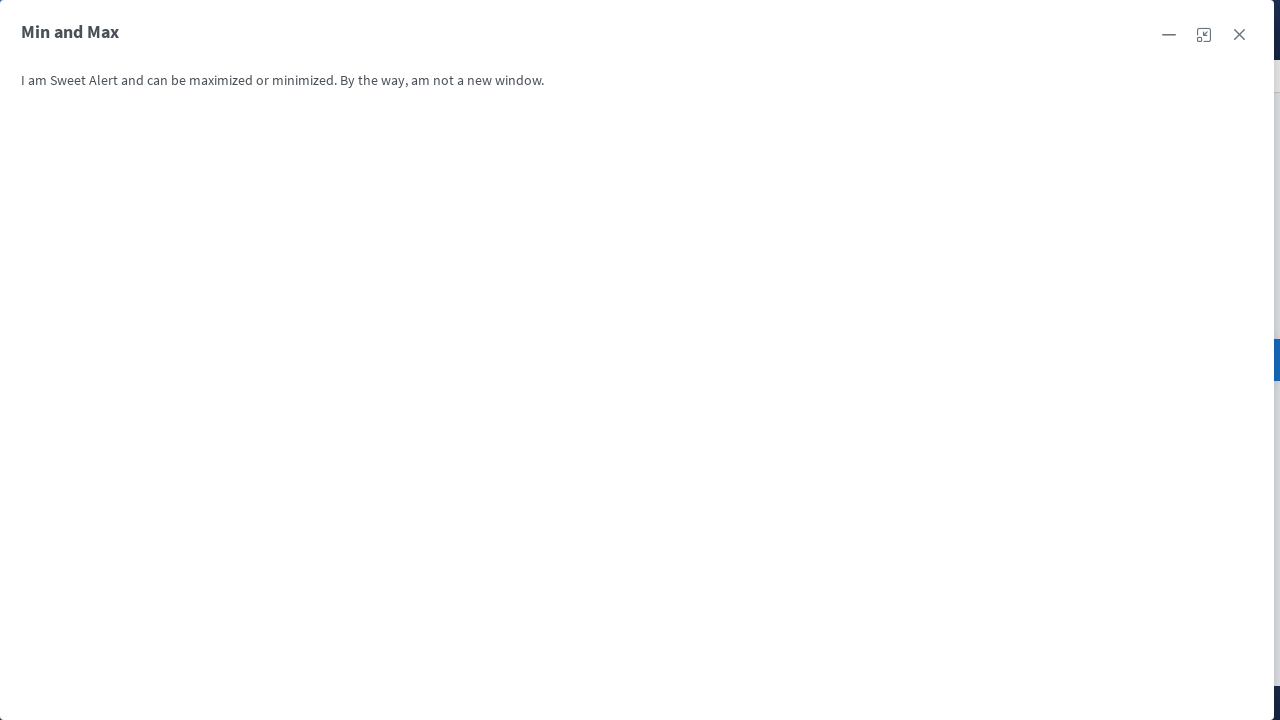

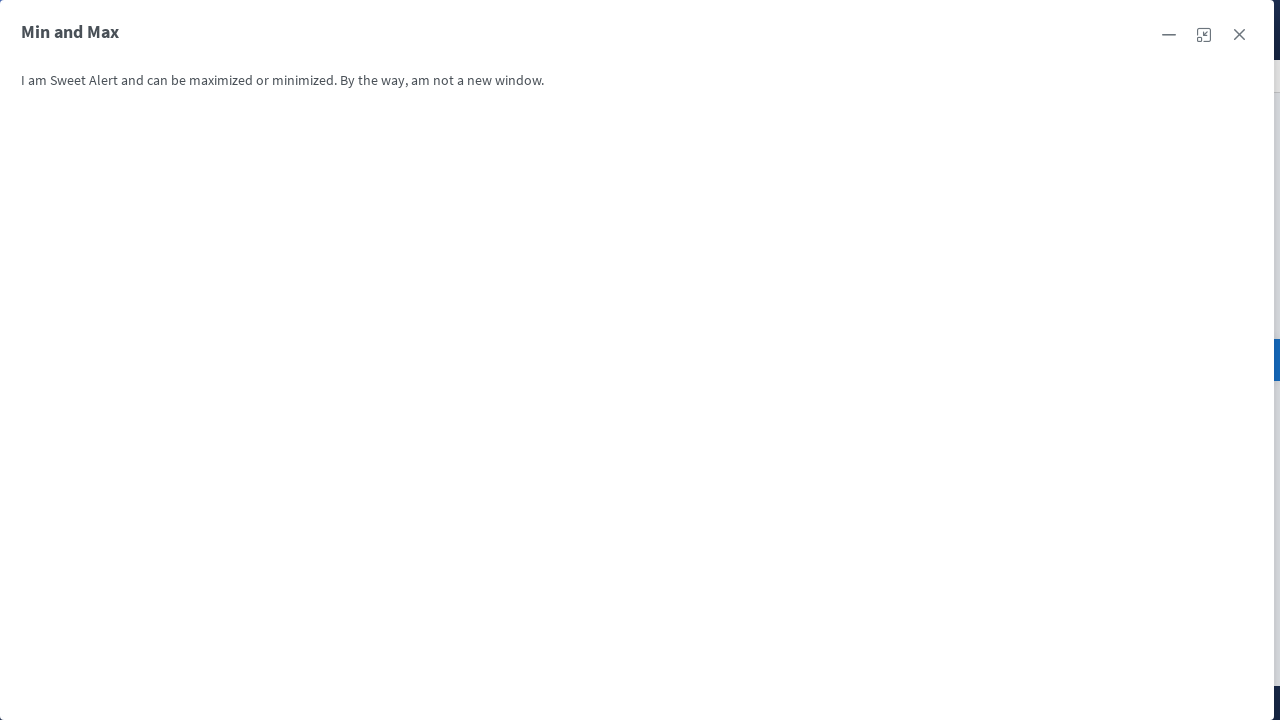